Tests mouse hover functionality by hovering over a menu item to reveal submenus

Starting URL: https://demoqa.com/menu/

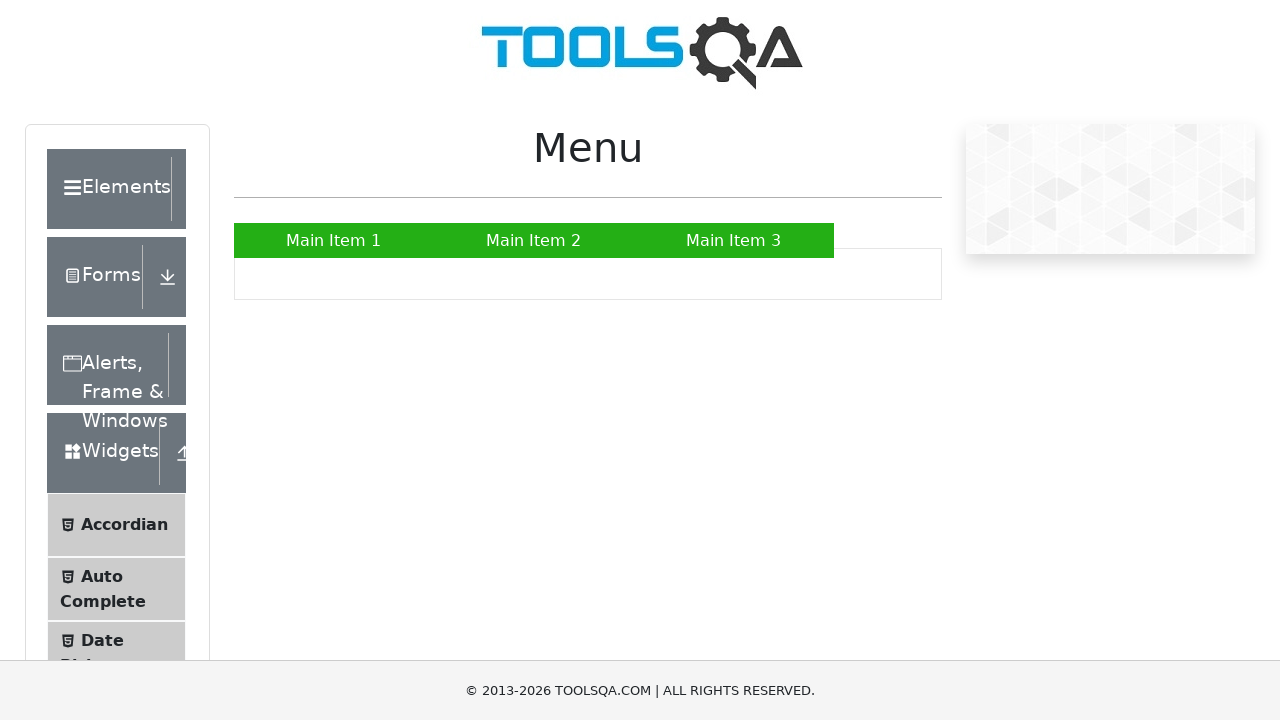

Hovered over 'Main Item 2' menu item at (534, 240) on text='Main Item 2'
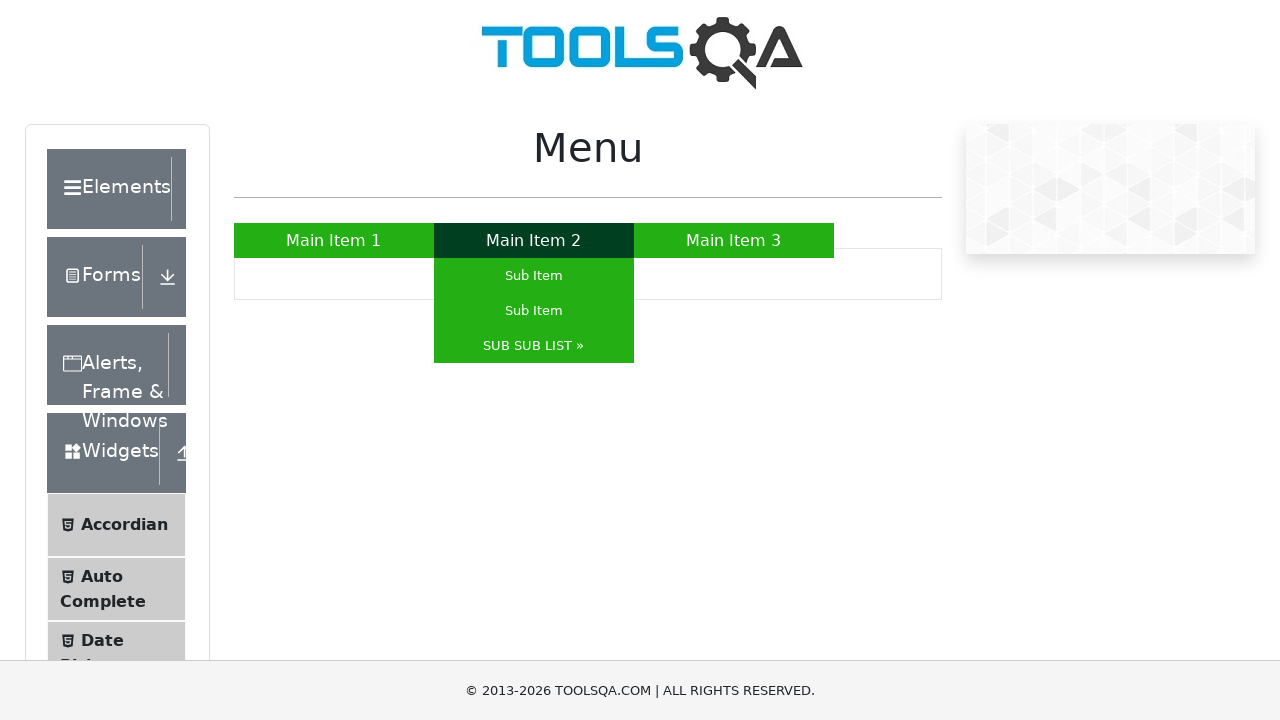

Waited 1 second for submenu to appear
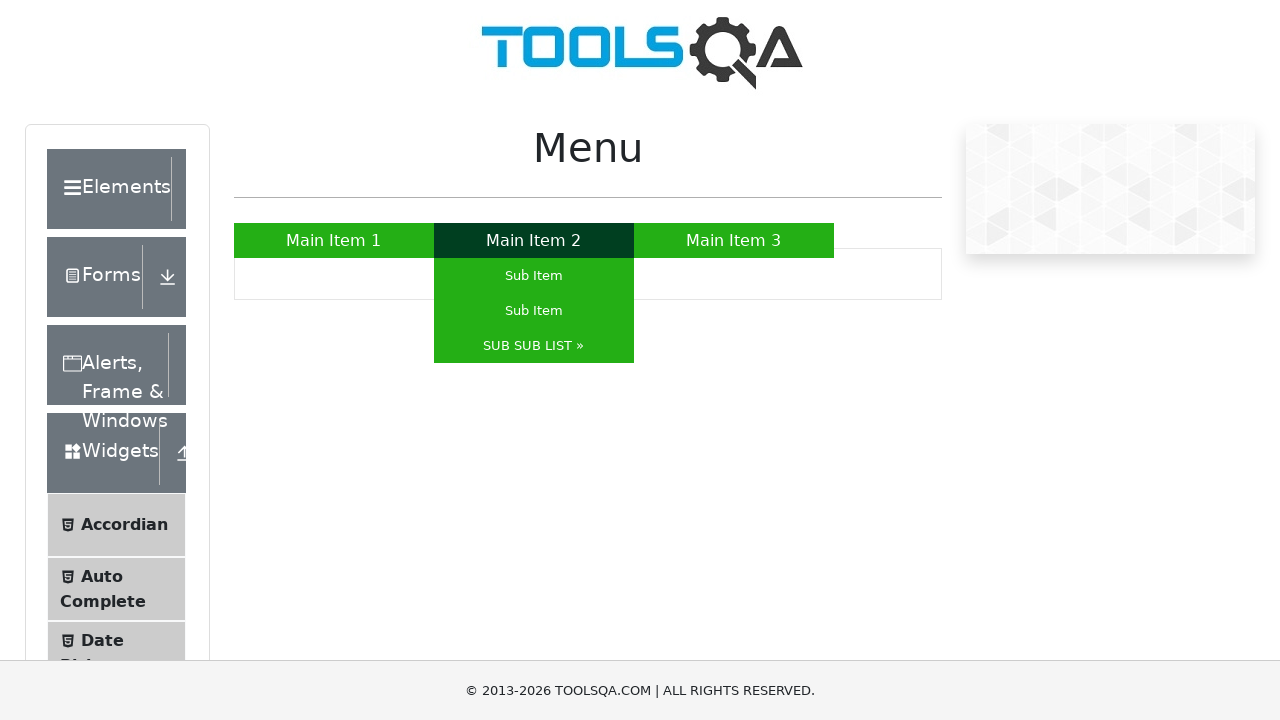

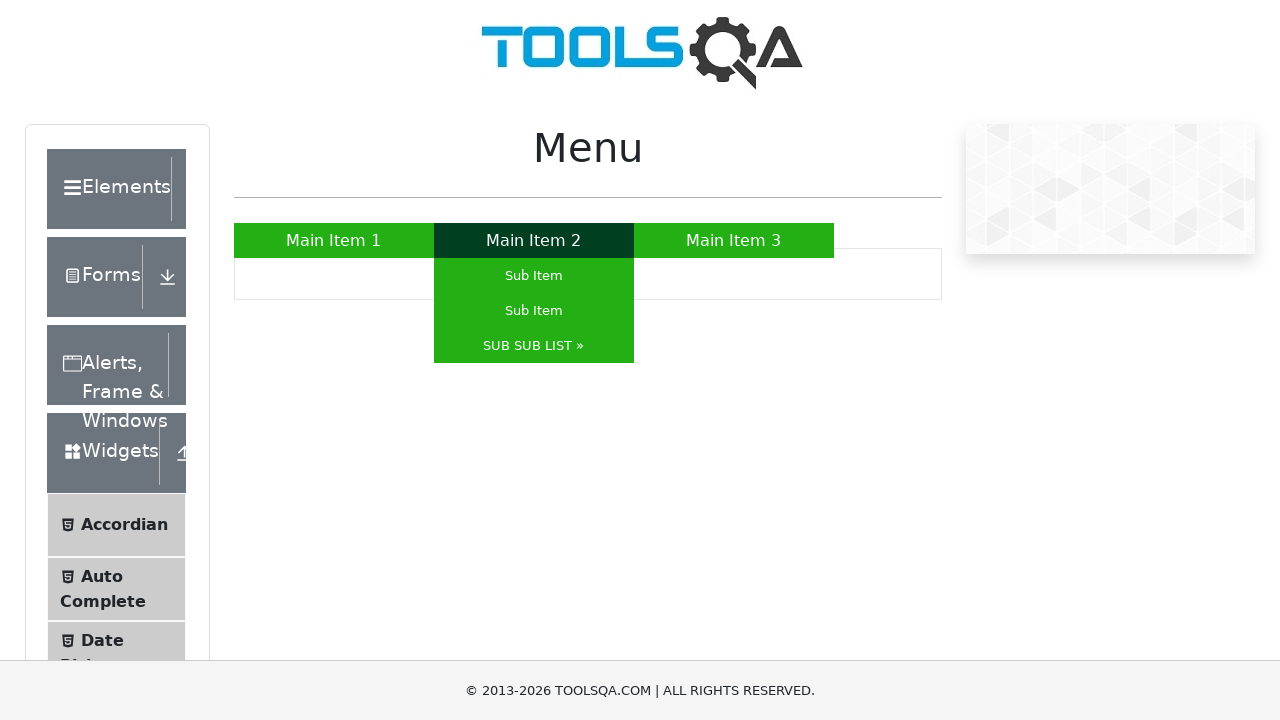